Verifies that the complicated page contains exactly 12 button module wrappers

Starting URL: https://ultimateqa.com/complicated-page

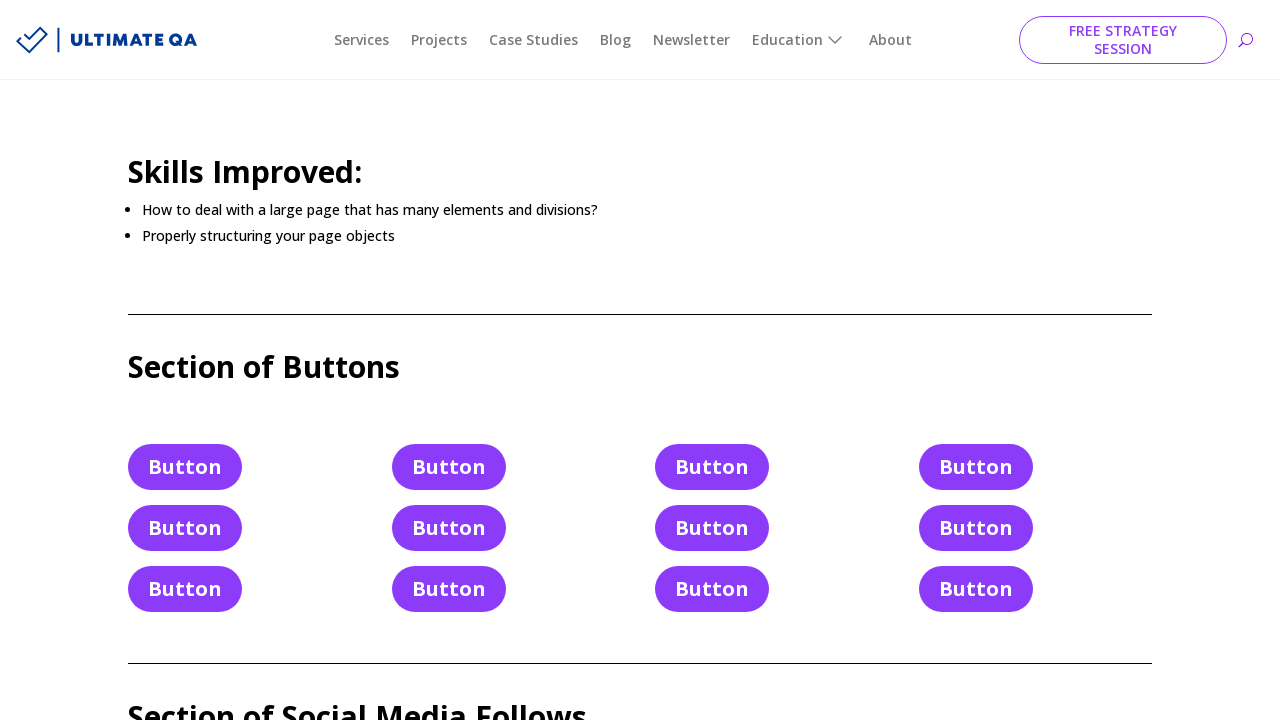

Navigated to https://ultimateqa.com/complicated-page
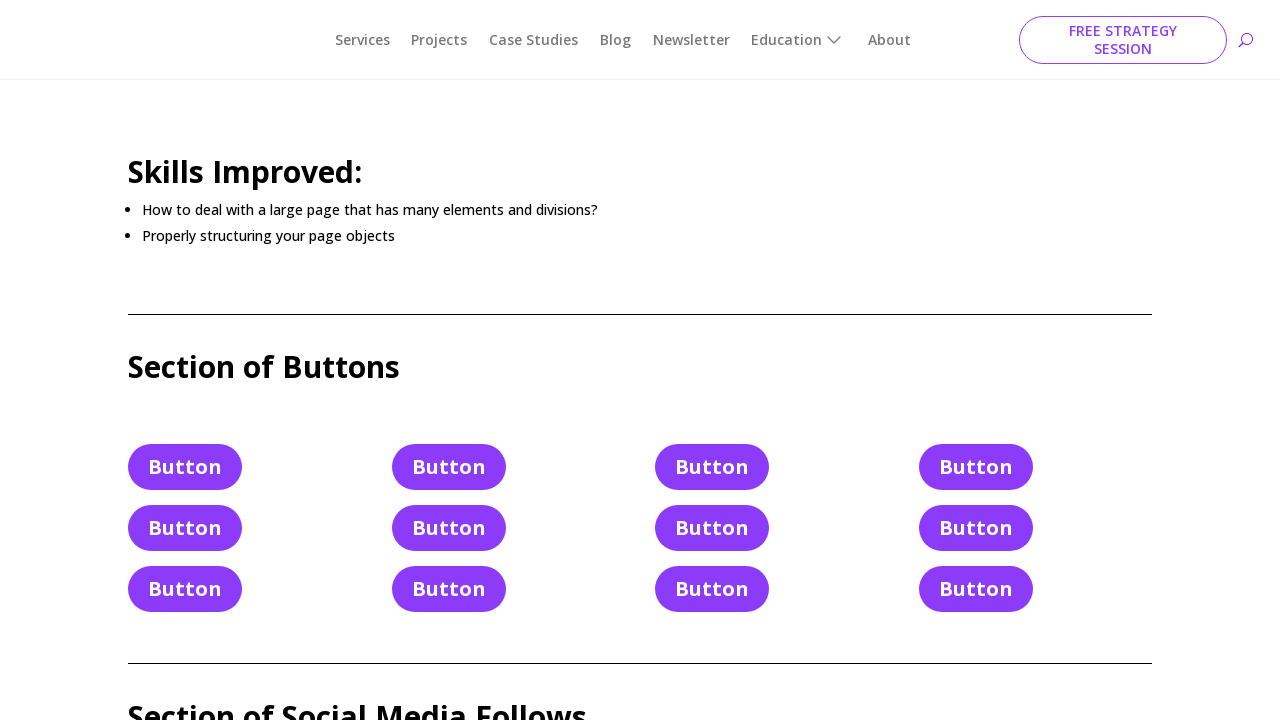

Located all button module wrappers on the page
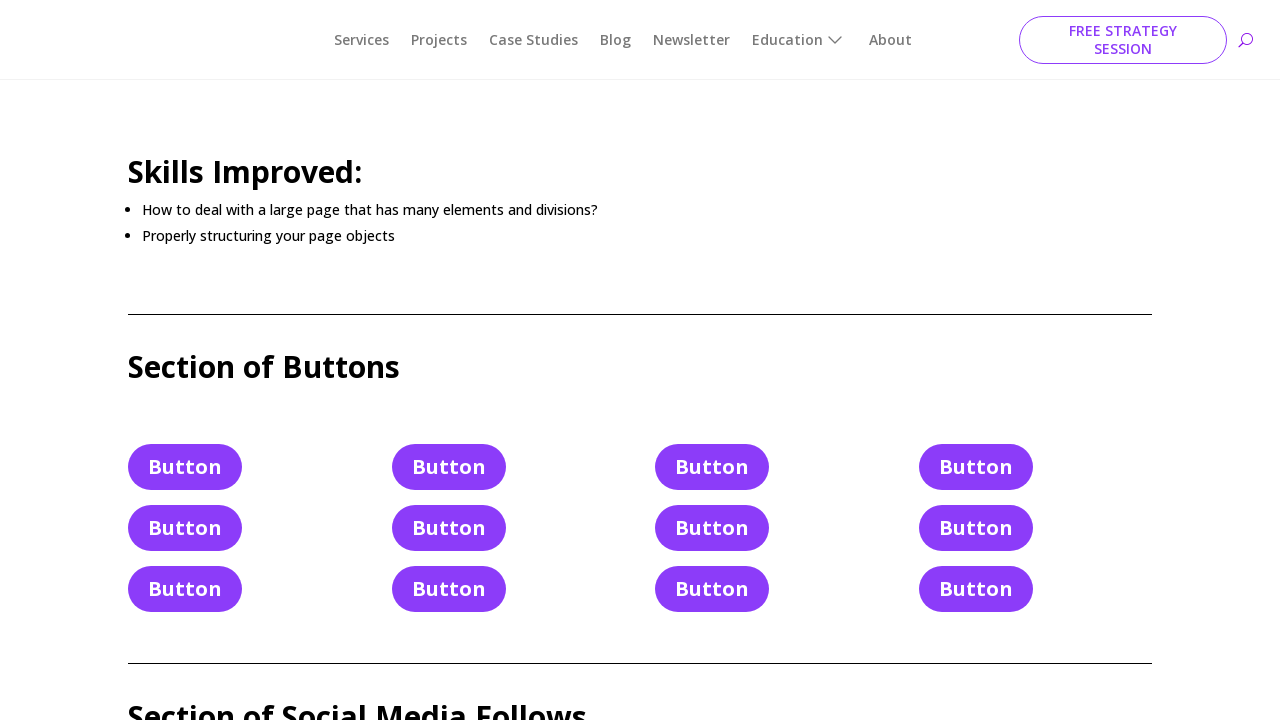

Verified that exactly 12 button module wrappers exist on the page
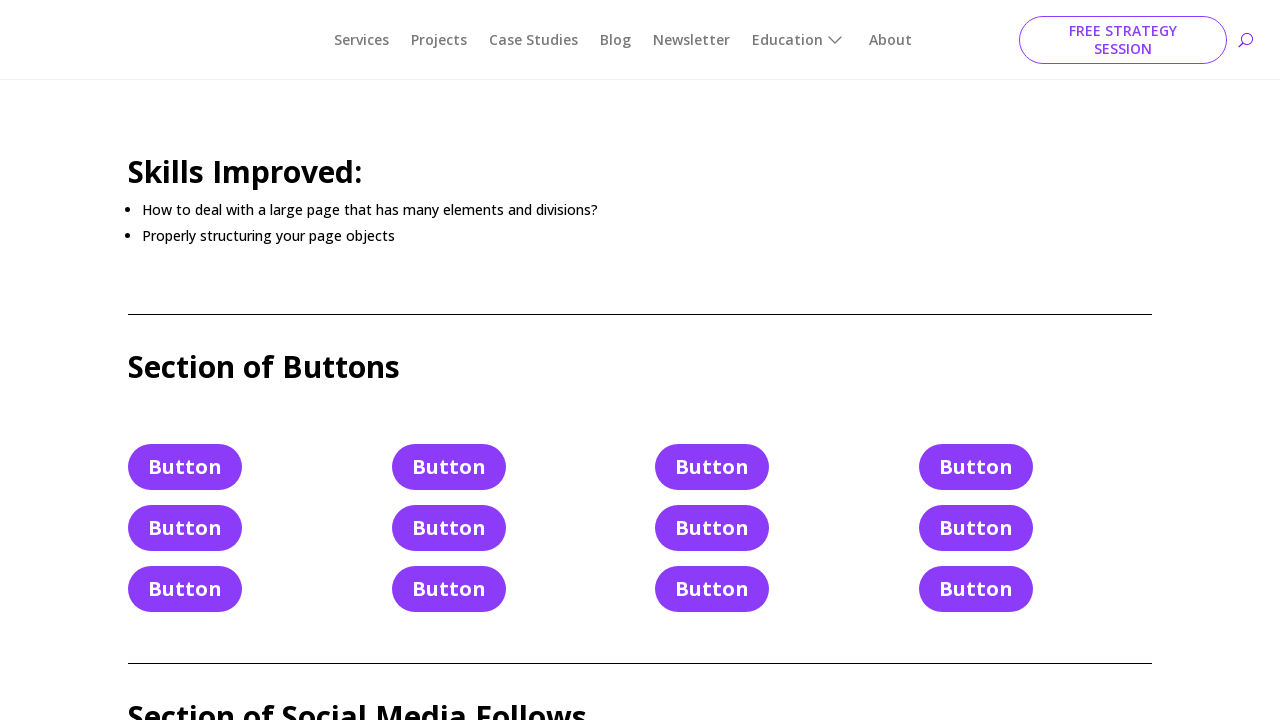

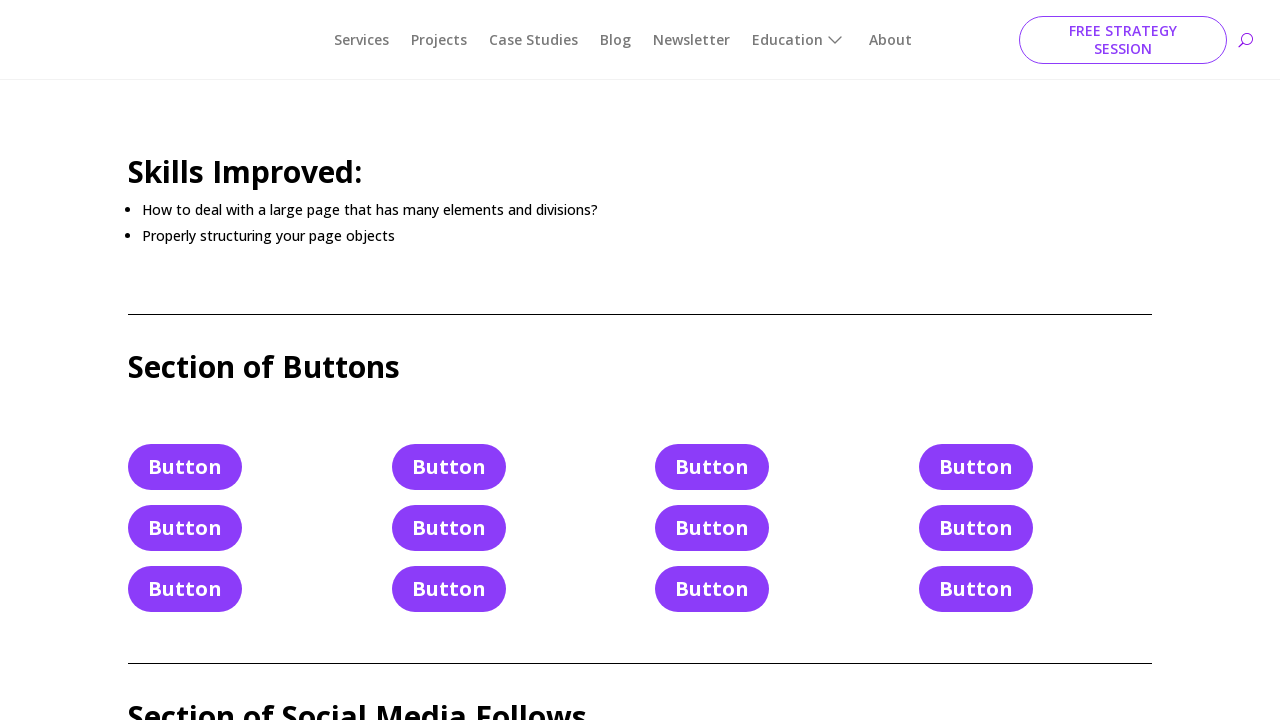